Tests drag and drop functionality on the jQuery UI demo page by switching to an iframe and dragging an element onto a drop target.

Starting URL: https://jqueryui.com/droppable/

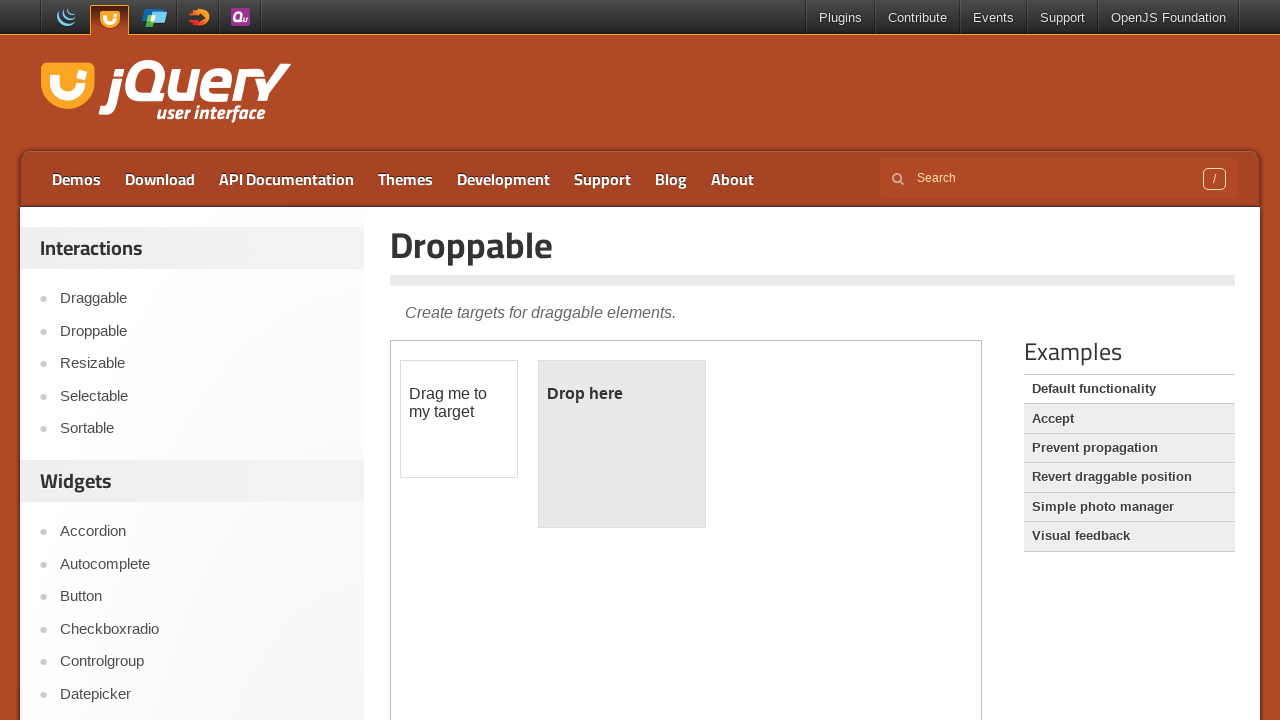

Located the demo iframe element
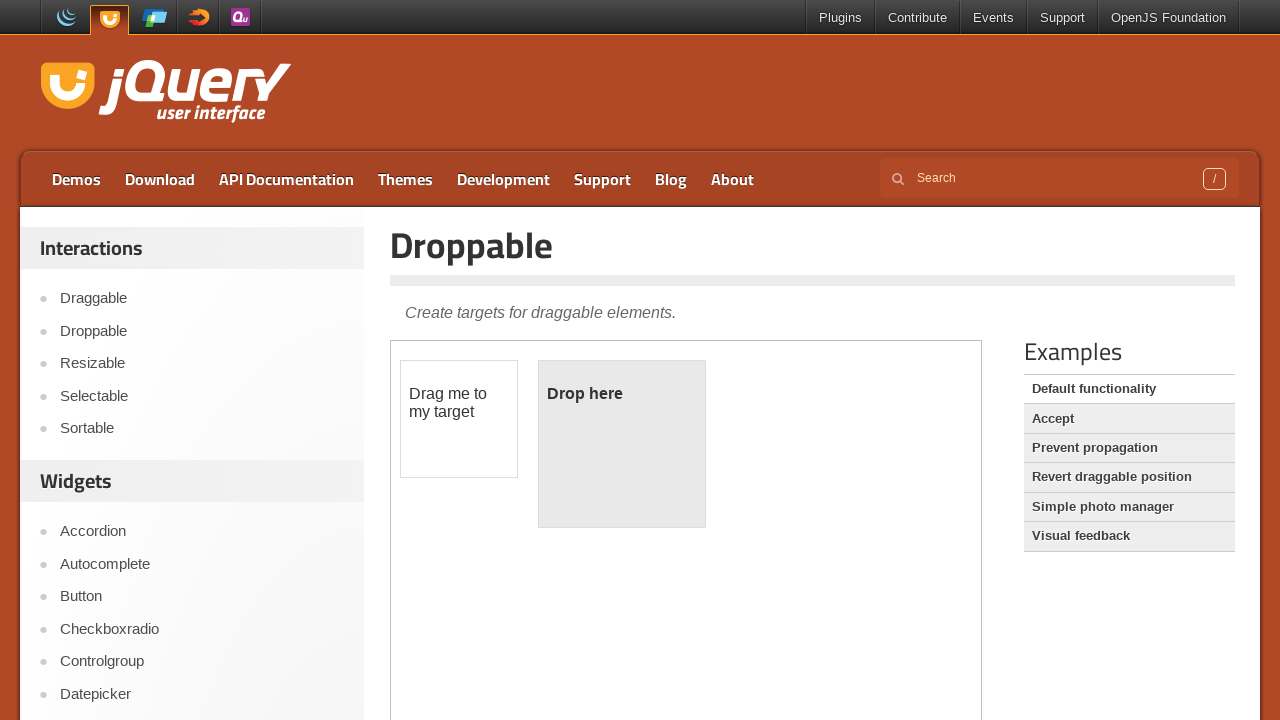

Located the draggable element within the iframe
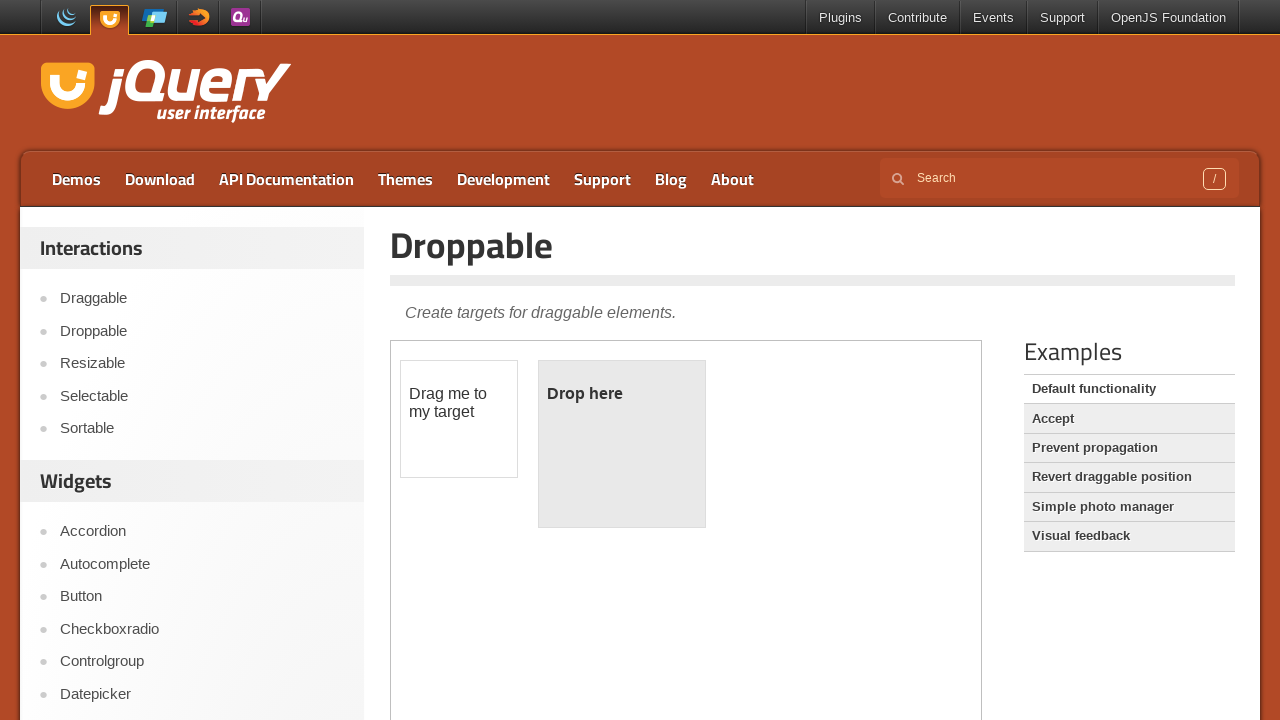

Located the droppable target element within the iframe
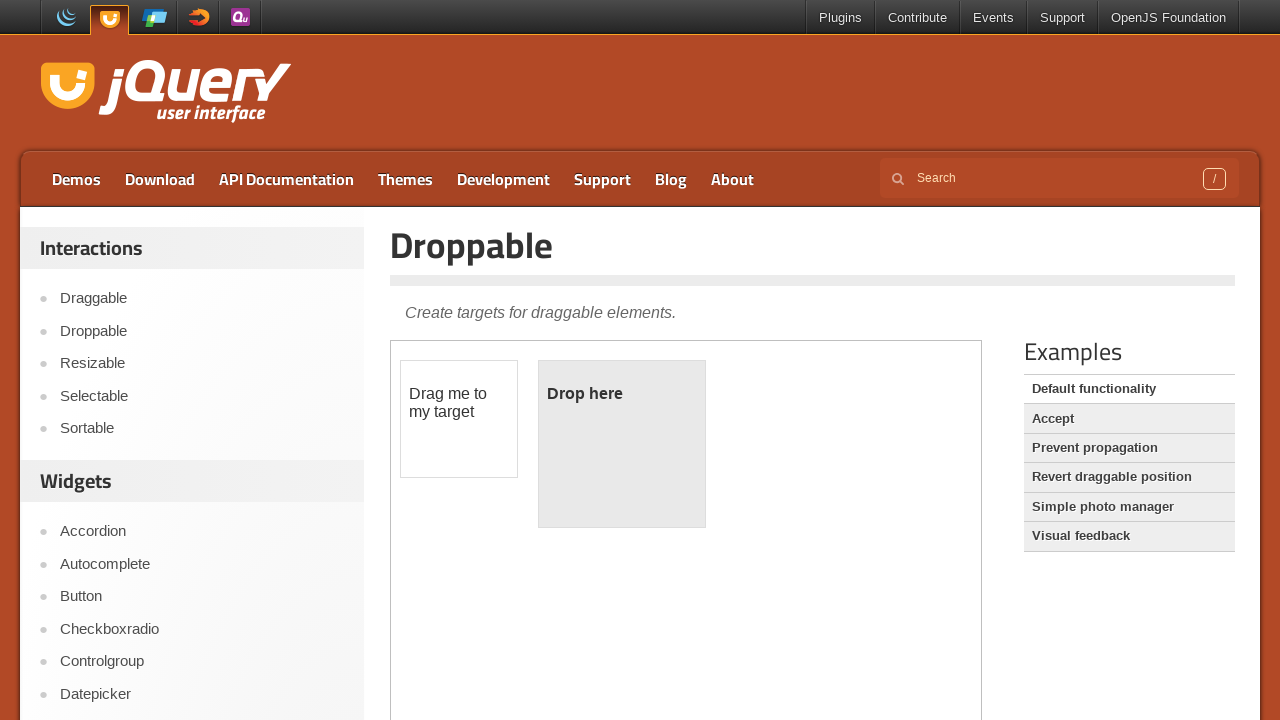

Dragged the draggable element onto the droppable target at (622, 444)
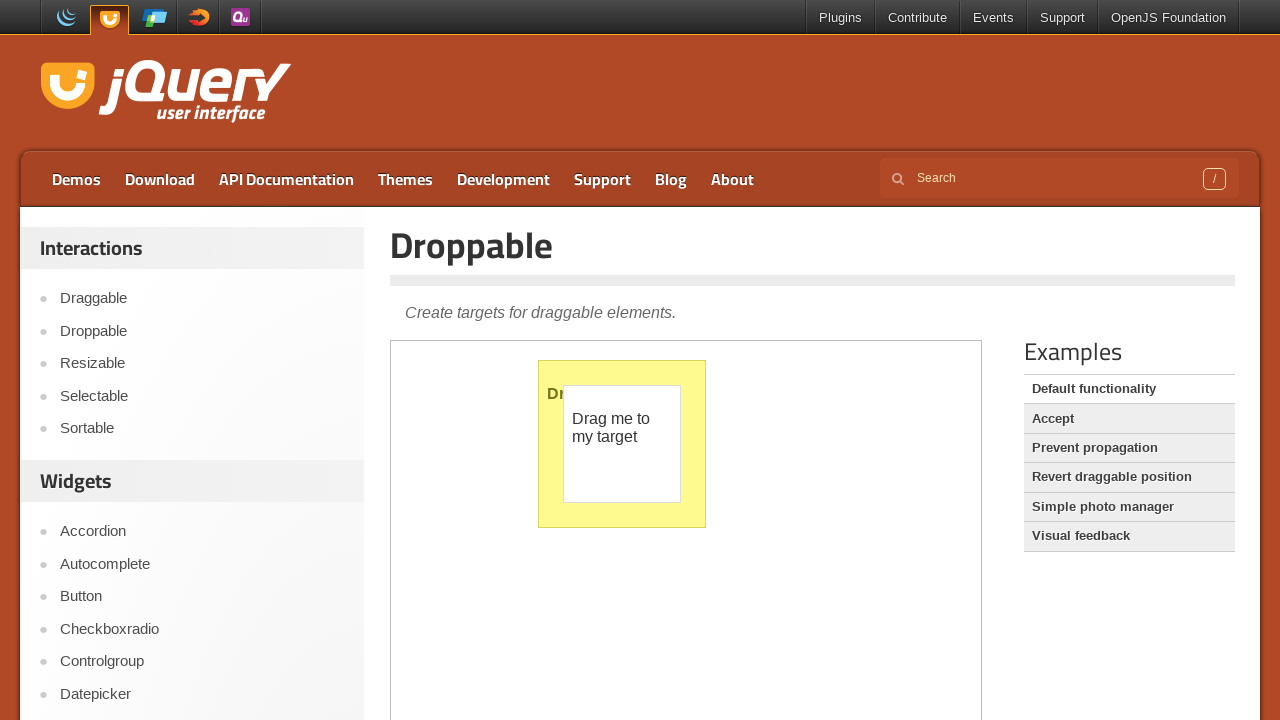

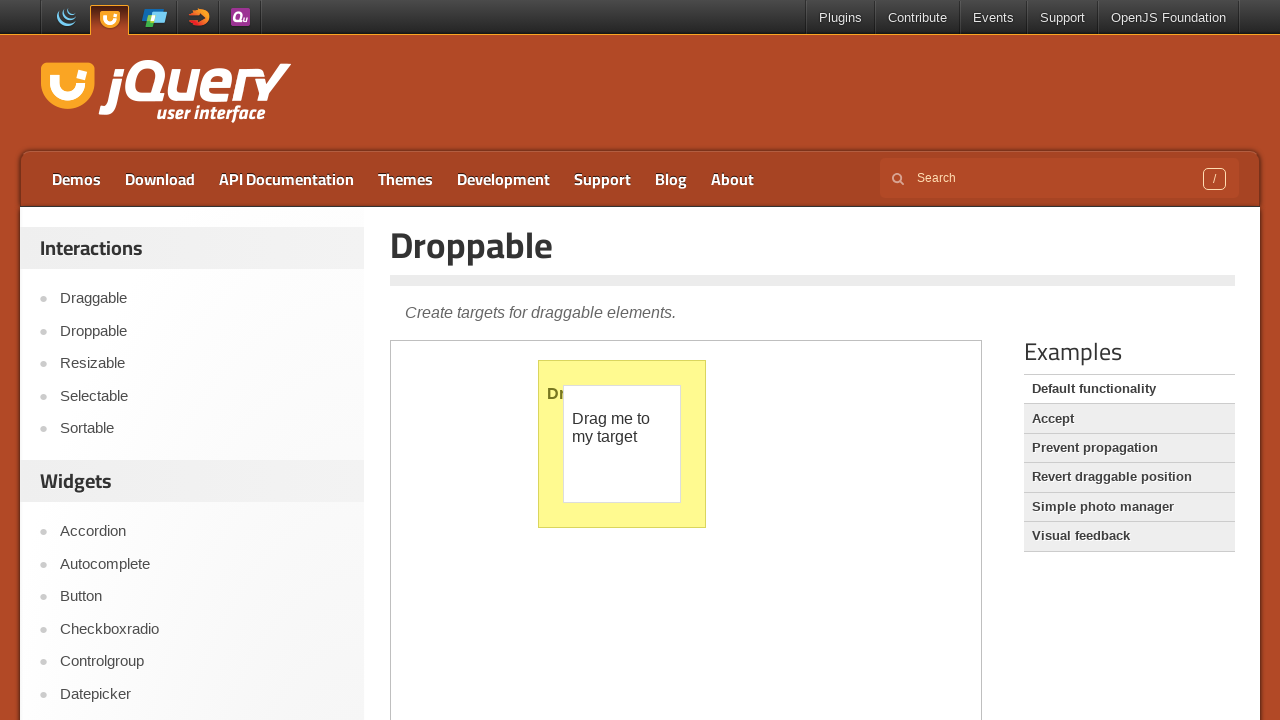